Tests web table sorting functionality by clicking on a column header and verifying that the table contents become sorted in order

Starting URL: https://rahulshettyacademy.com/seleniumPractise/#/offers

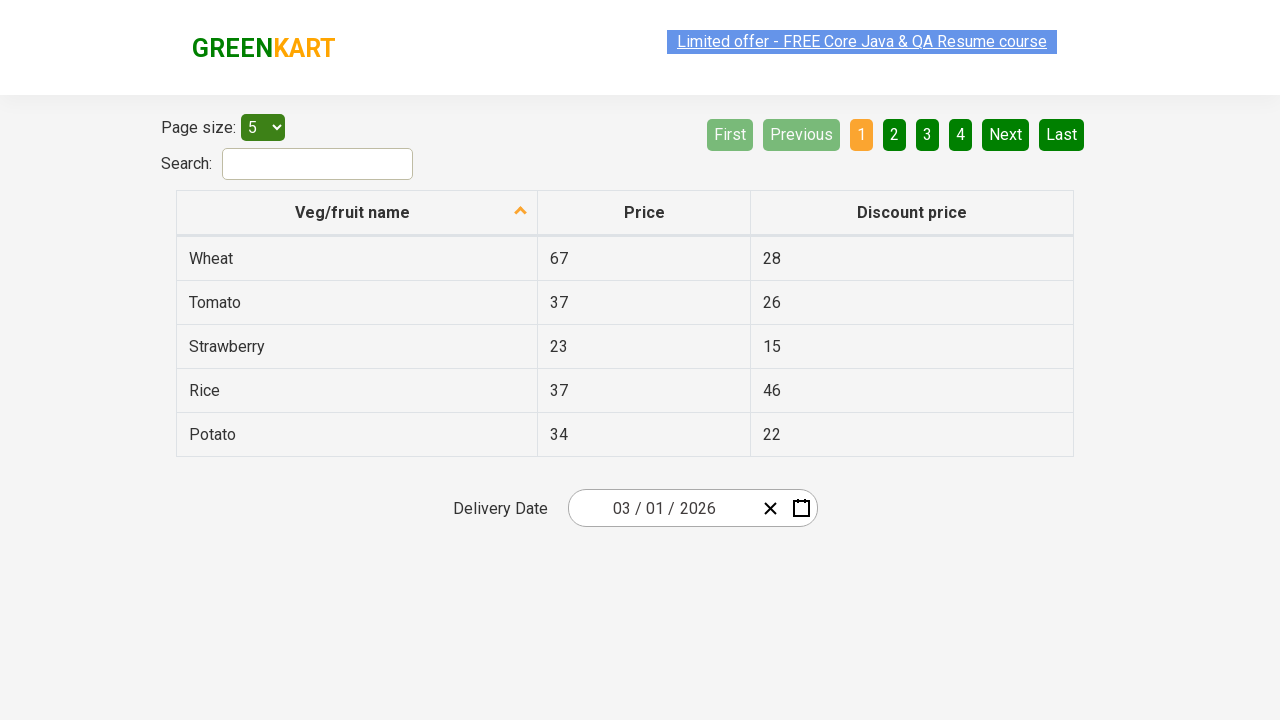

Clicked first column header to sort table at (357, 213) on xpath=//tr/th[1]
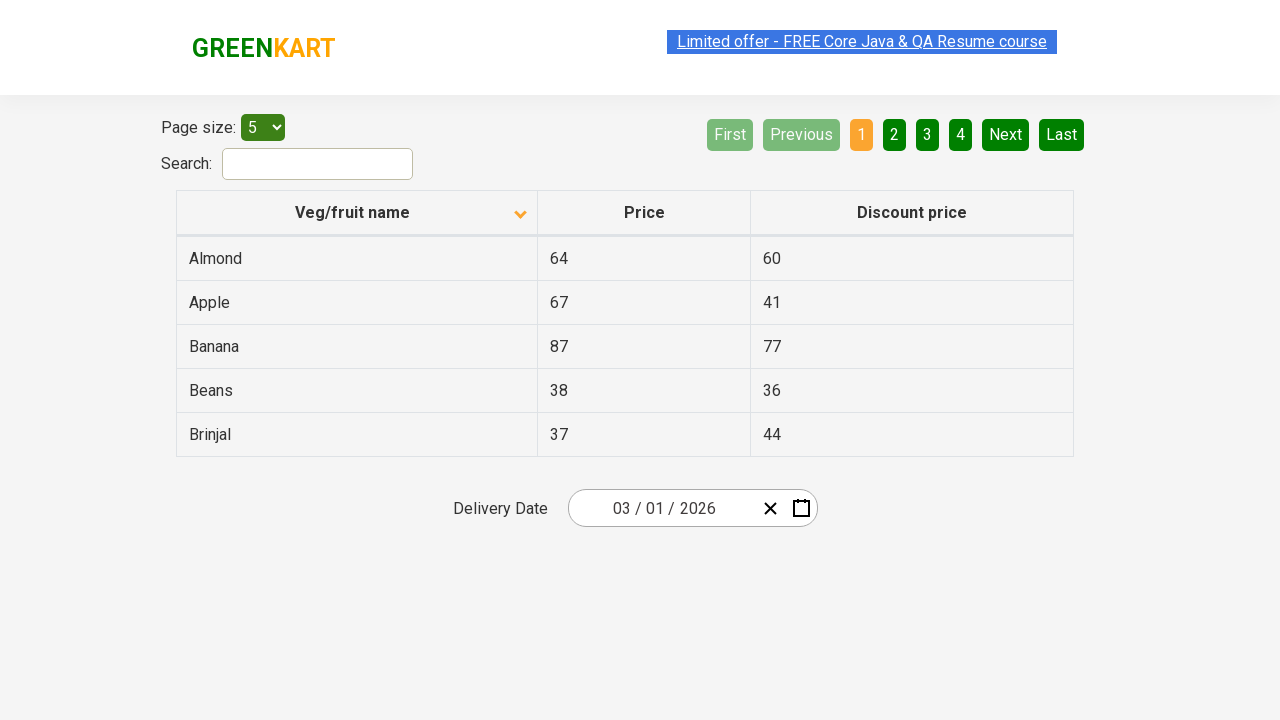

Waited for table data to load
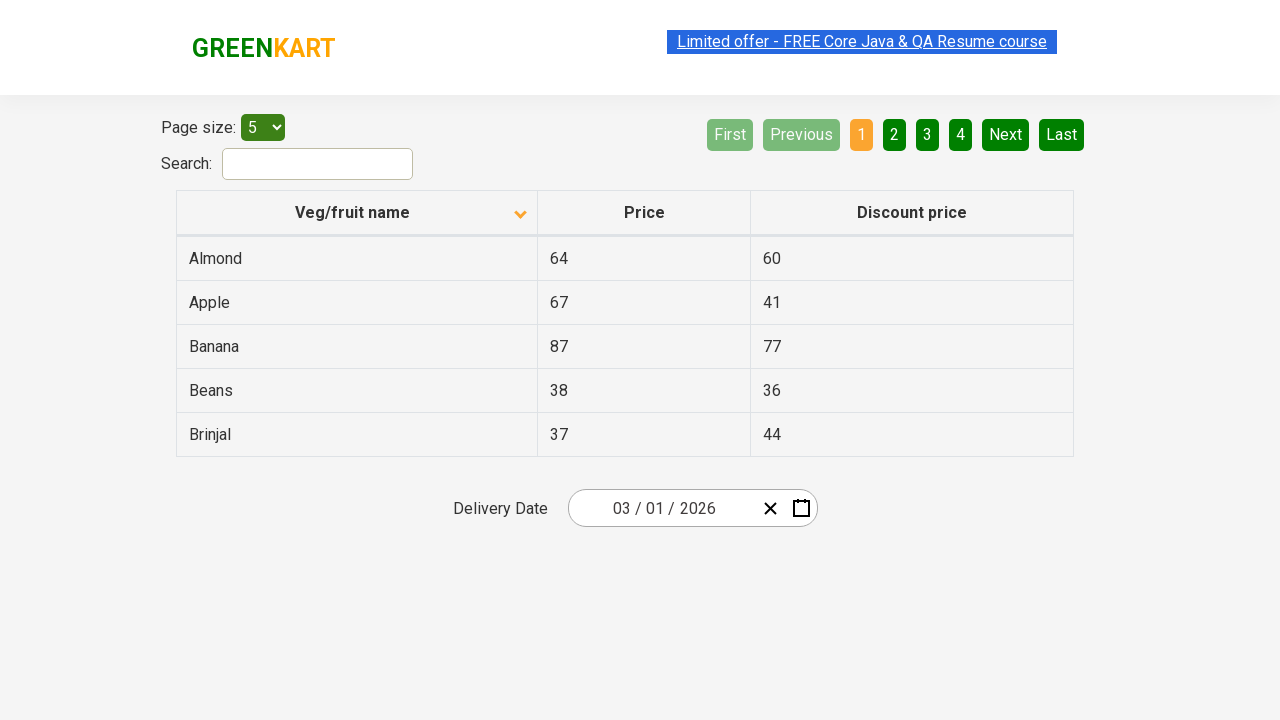

Retrieved all elements from first column
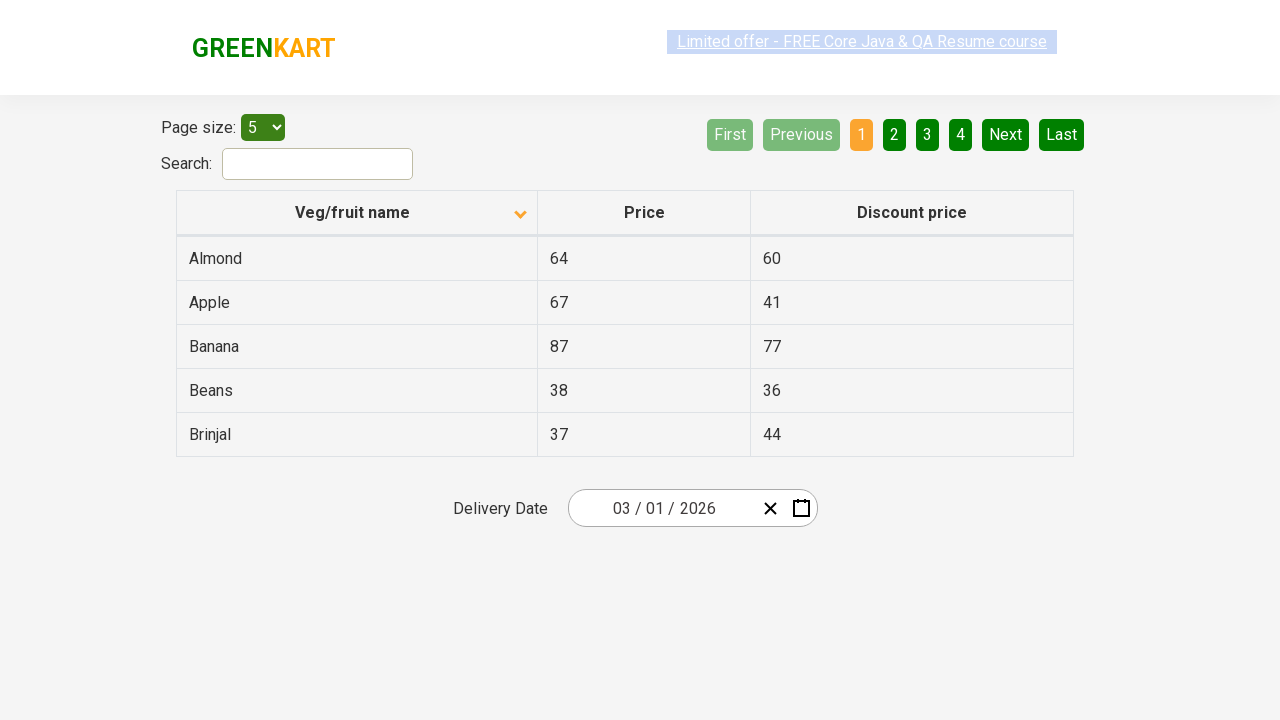

Extracted text from 5 cells in first column
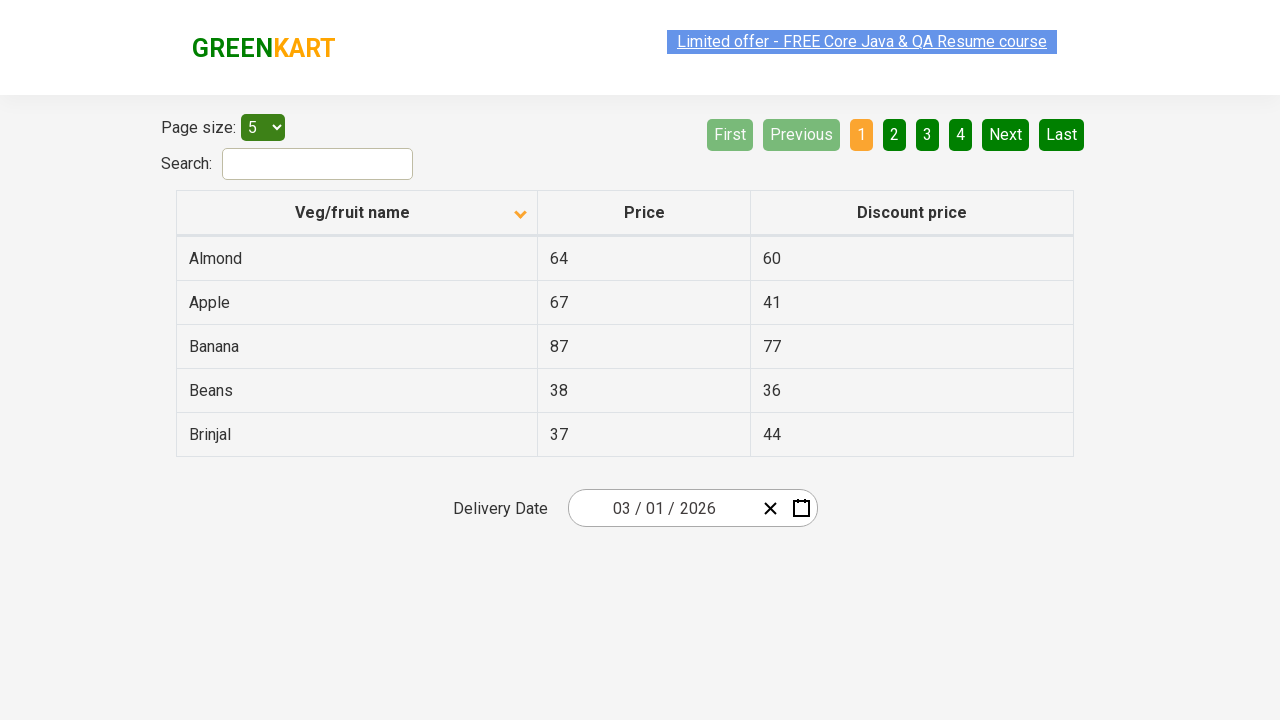

Created sorted version of column data
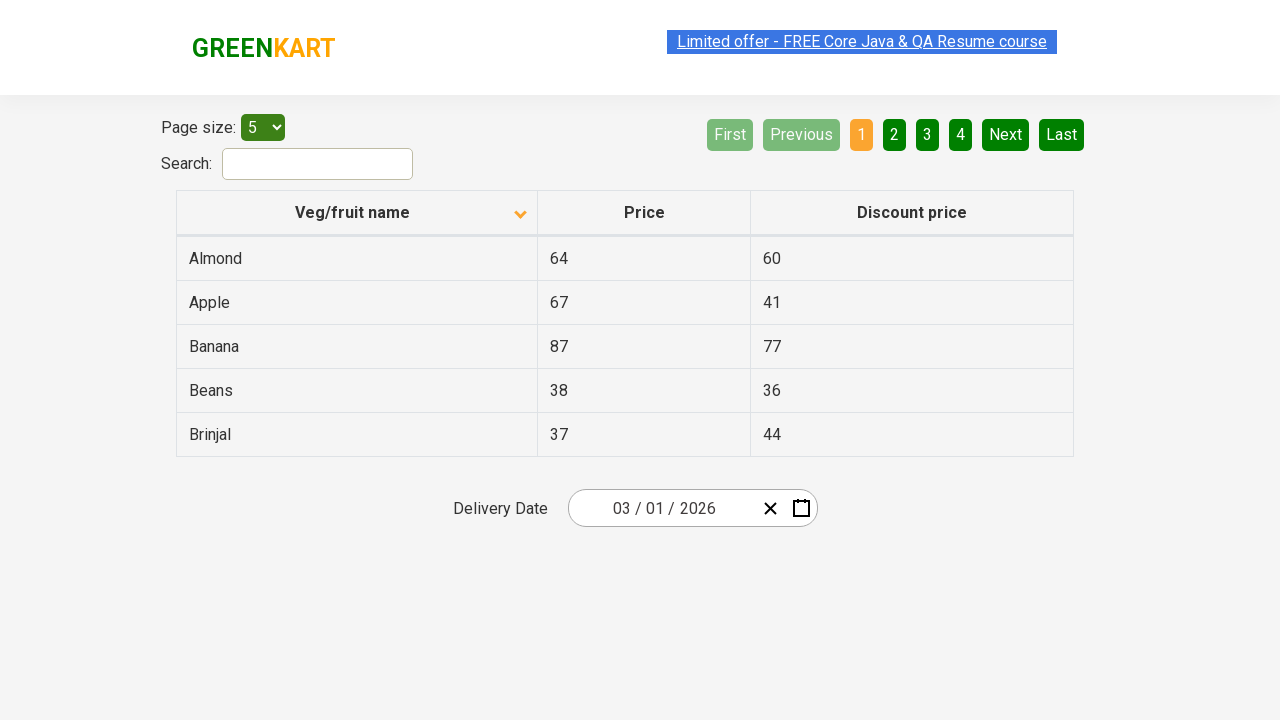

Verified table is sorted correctly in ascending order
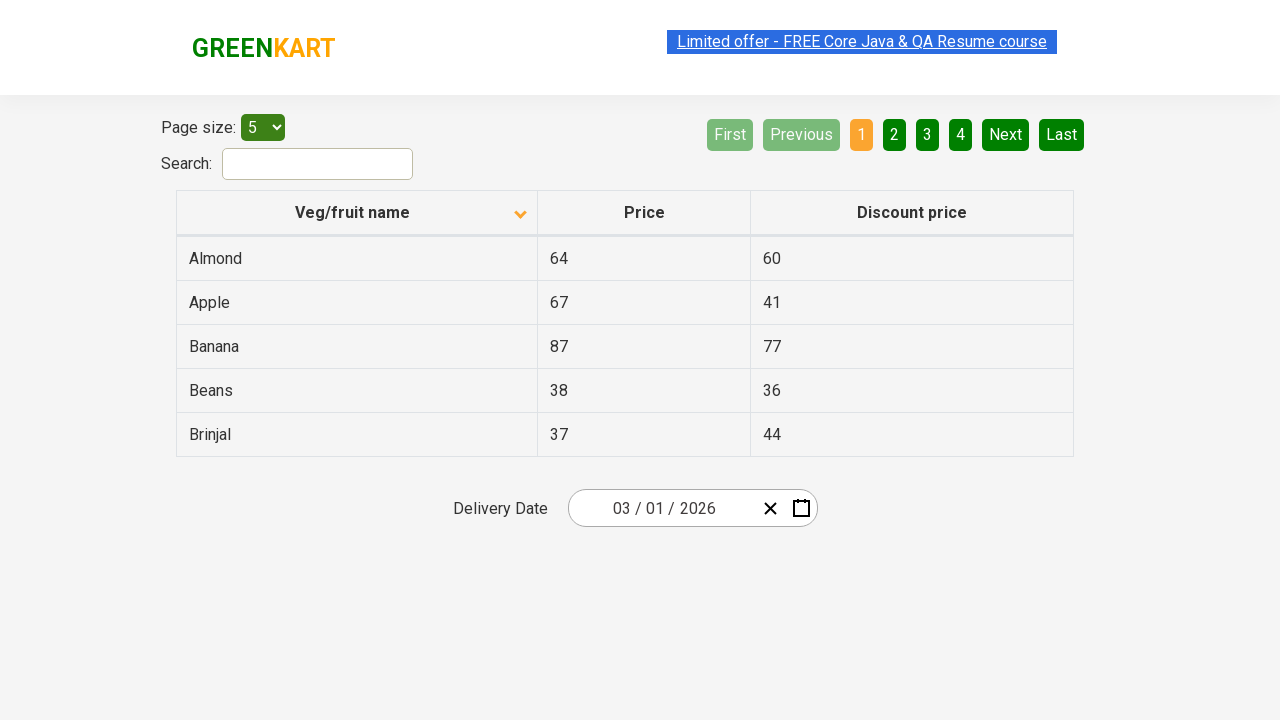

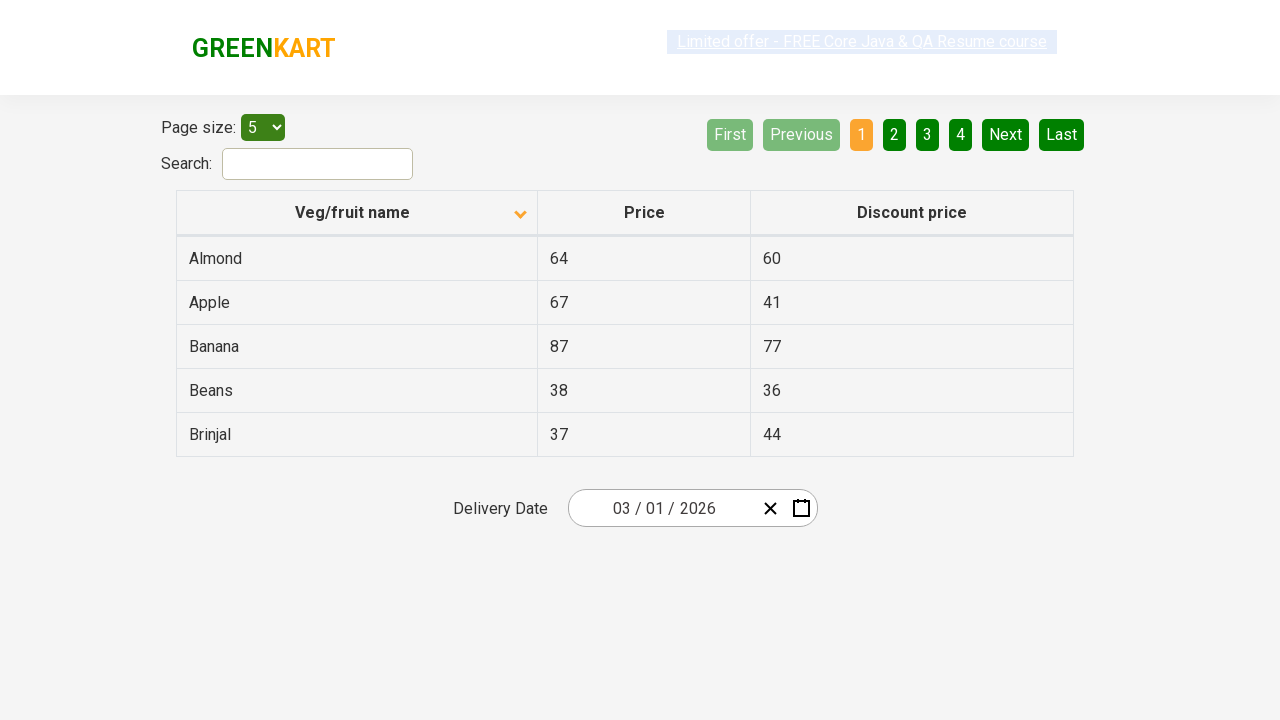